Tests mouse action functionality on a demo page by performing a double-click on the double-click button and a right-click (context click) on the right-click button.

Starting URL: https://demoqa.com/buttons

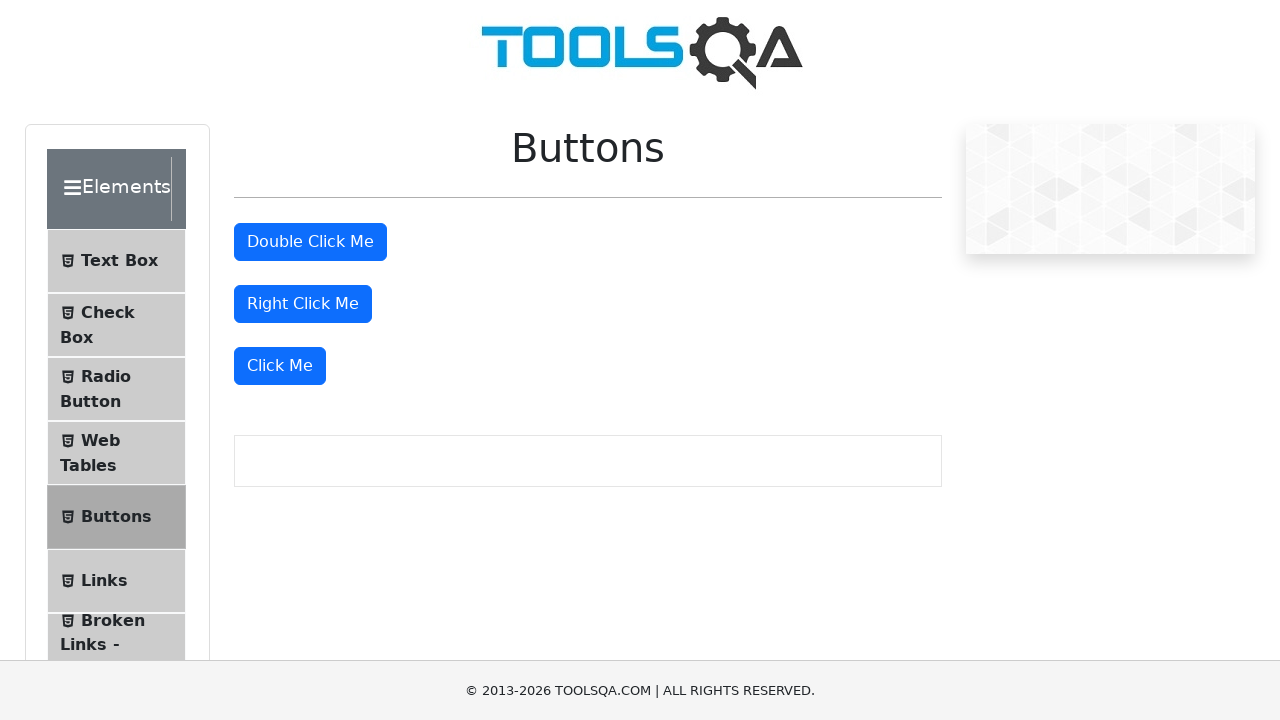

Navigated to DEMOQA buttons demo page
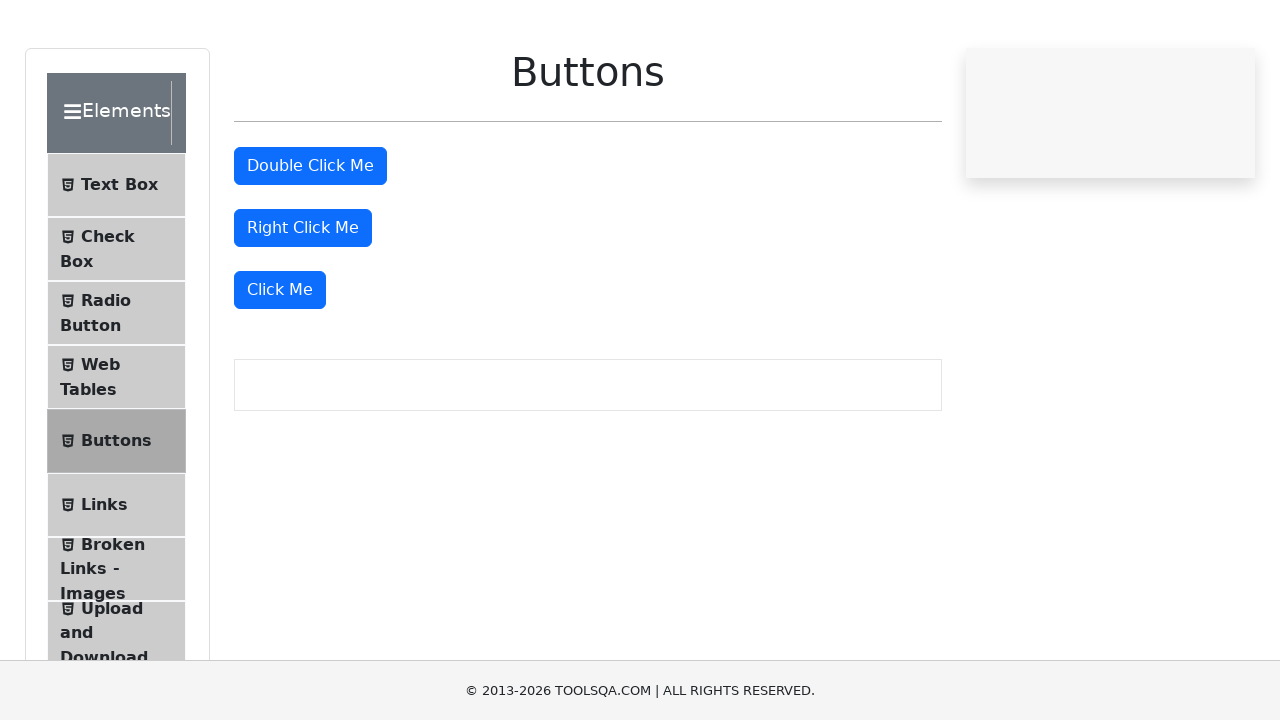

Double-clicked on the double-click button at (310, 242) on #doubleClickBtn
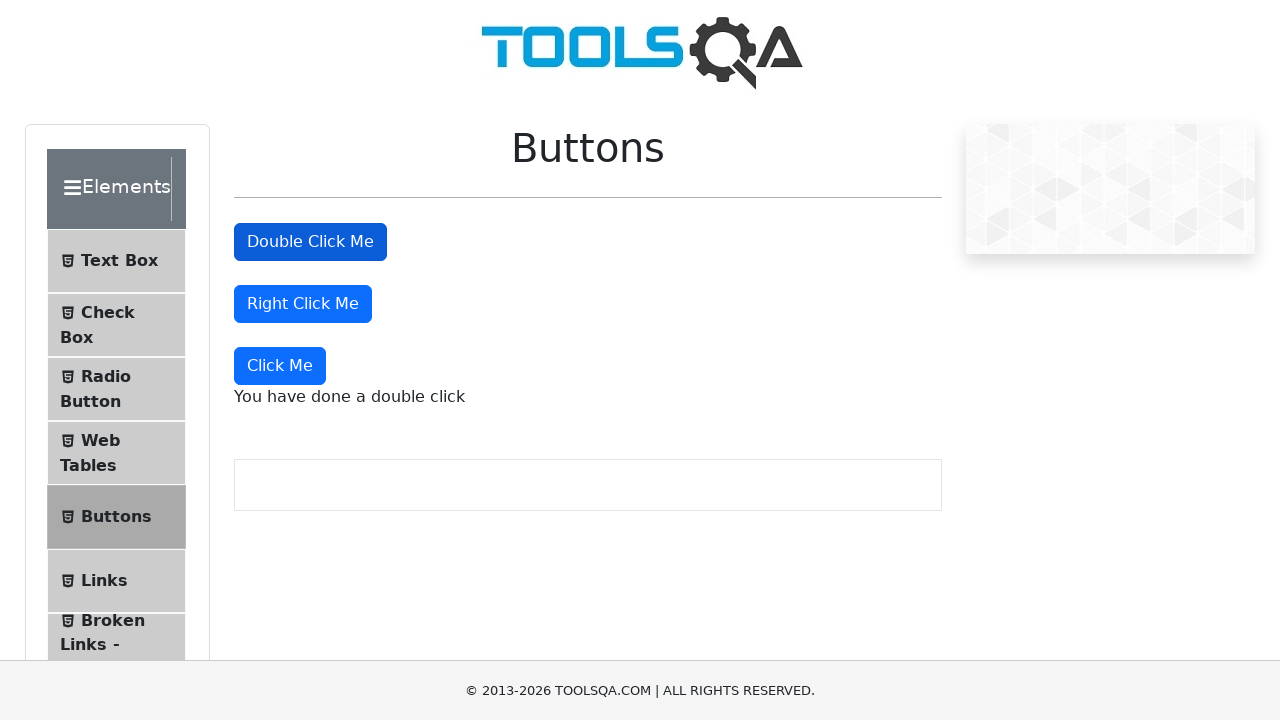

Right-clicked on the right-click button at (303, 304) on #rightClickBtn
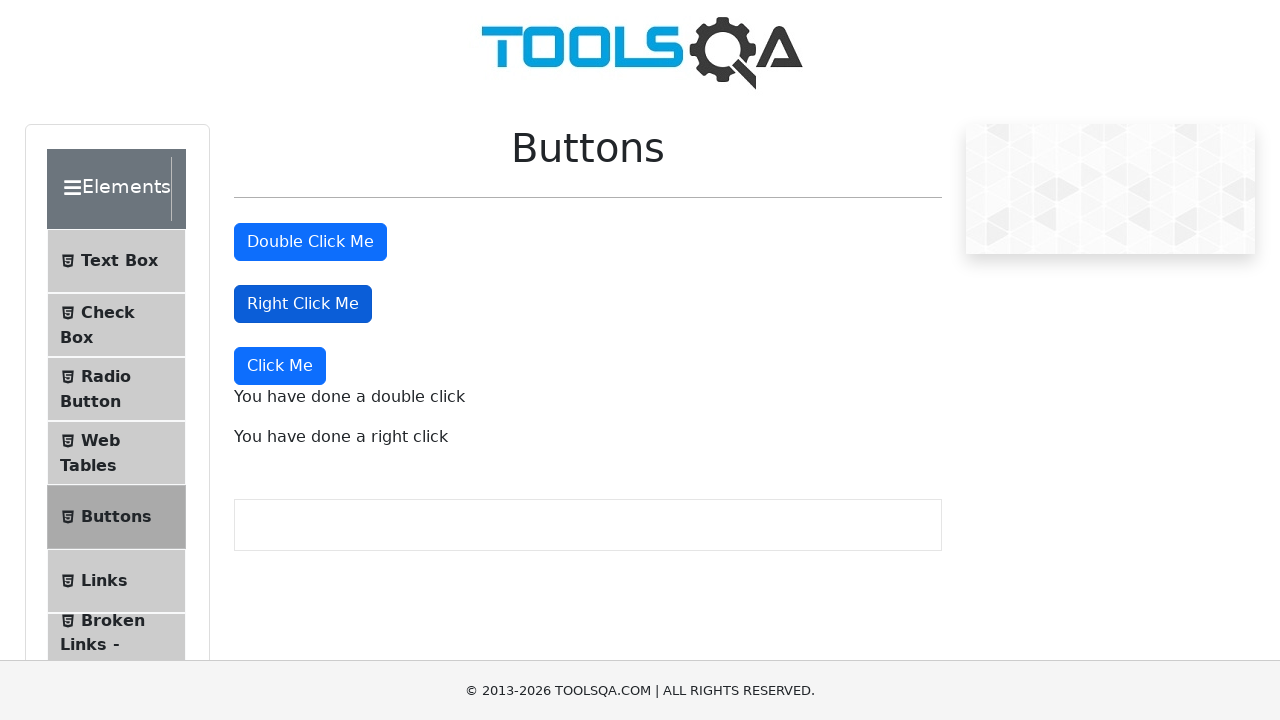

Waited 1 second for response messages to appear
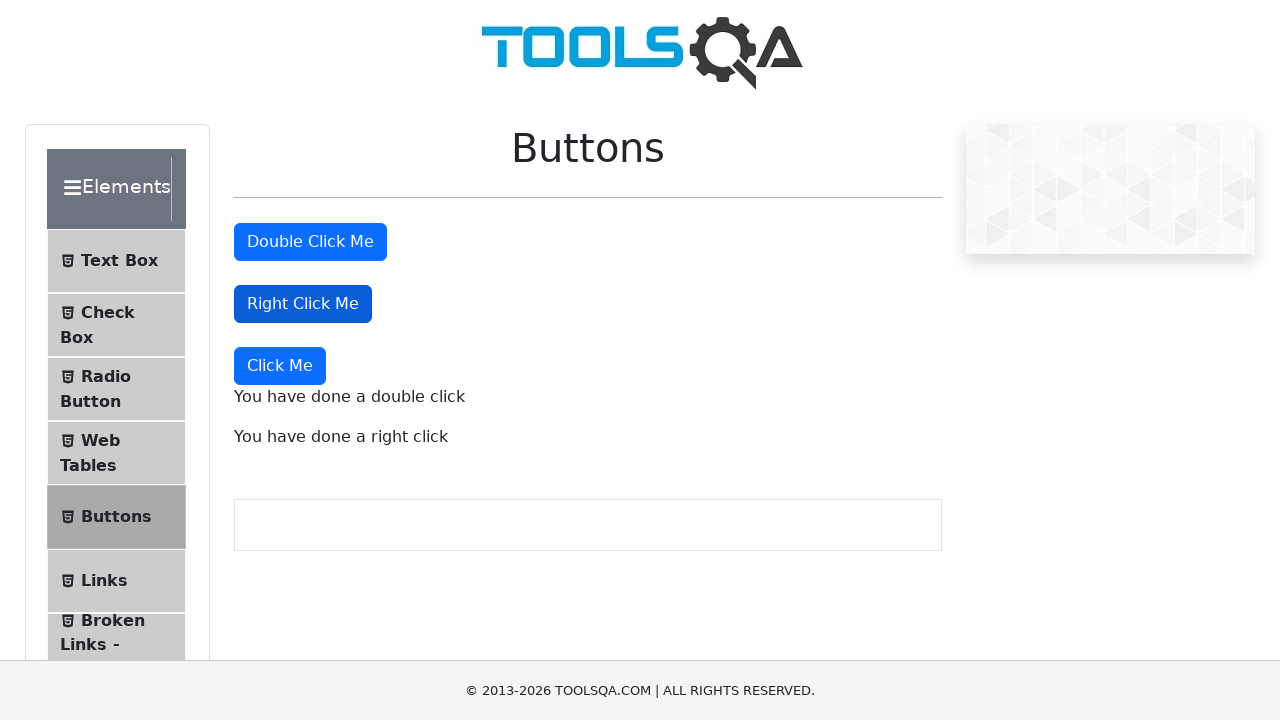

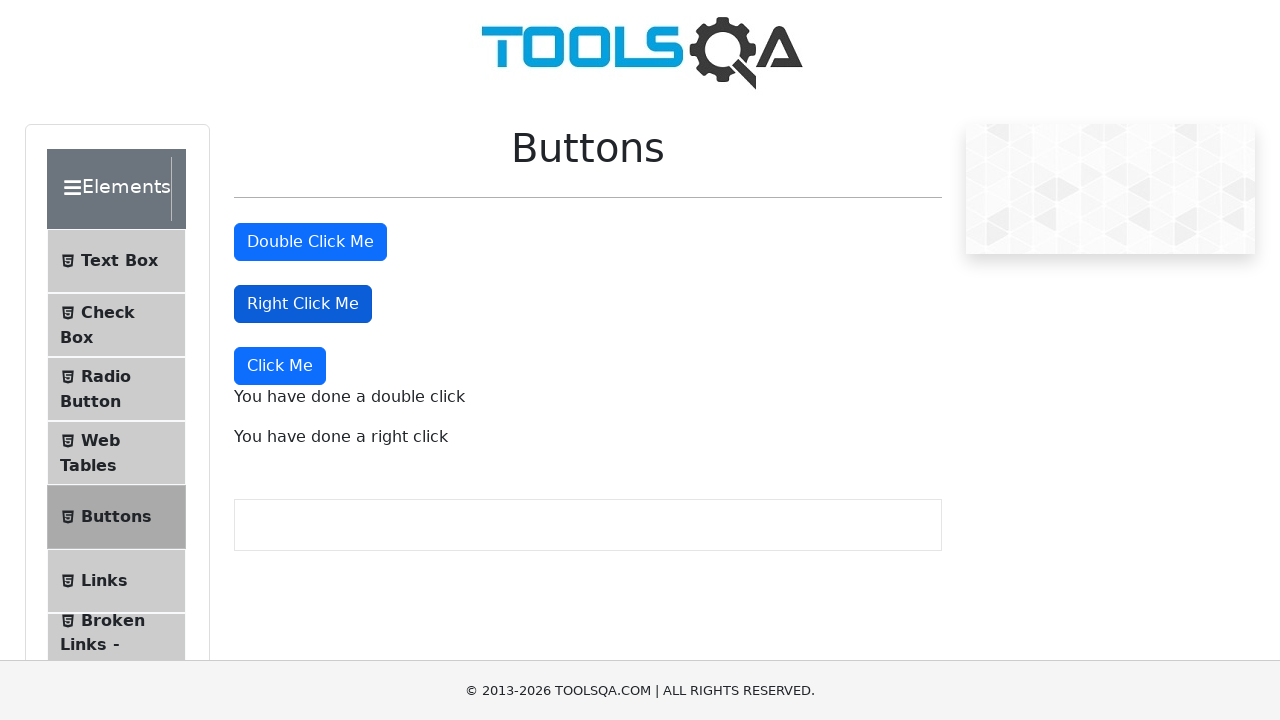